Navigates through multiple e-commerce websites and verifies that the page title is reflected in the URL

Starting URL: https://luluandgeorgia.com

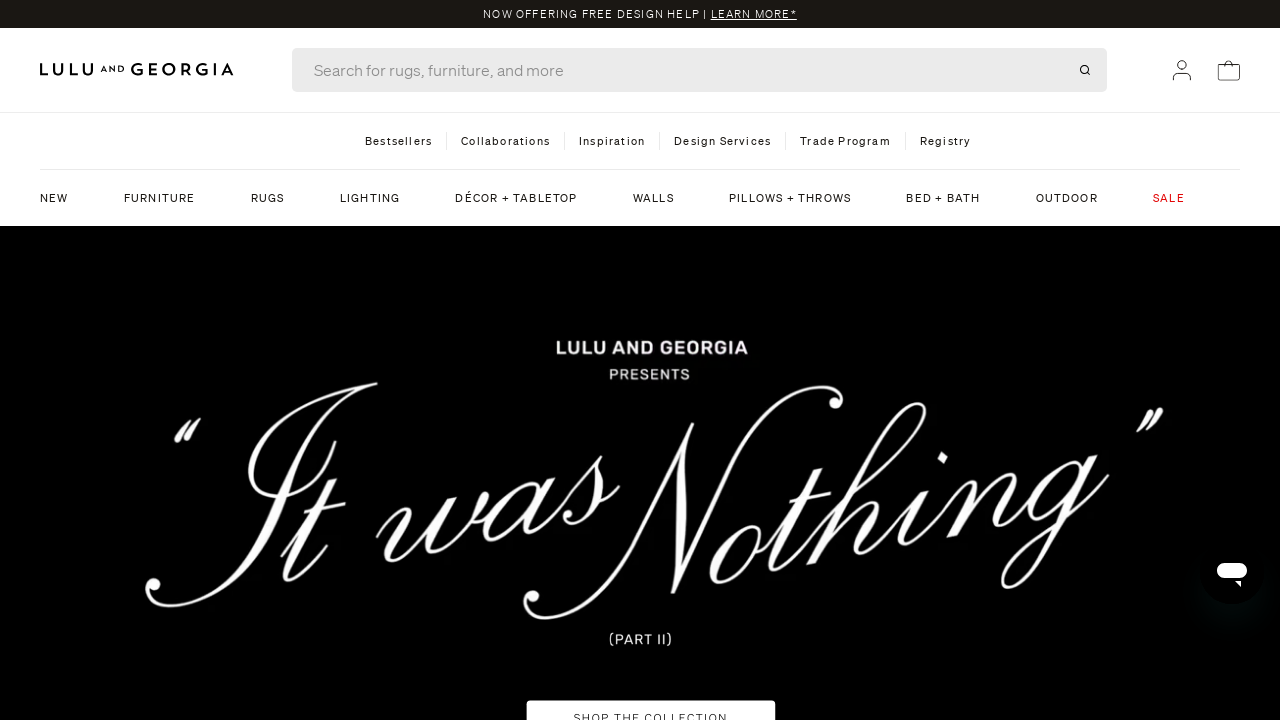

Navigated to https://wayfair.com/
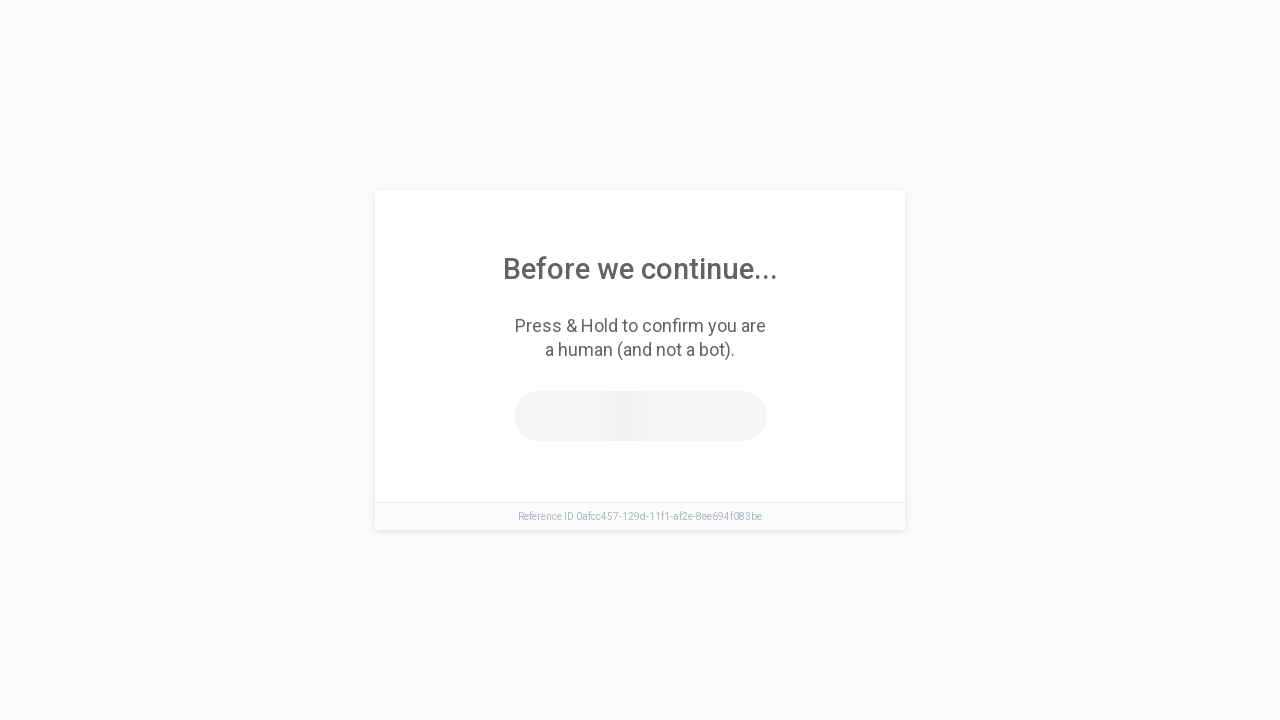

Retrieved page title: 'Access to this page has been denied'
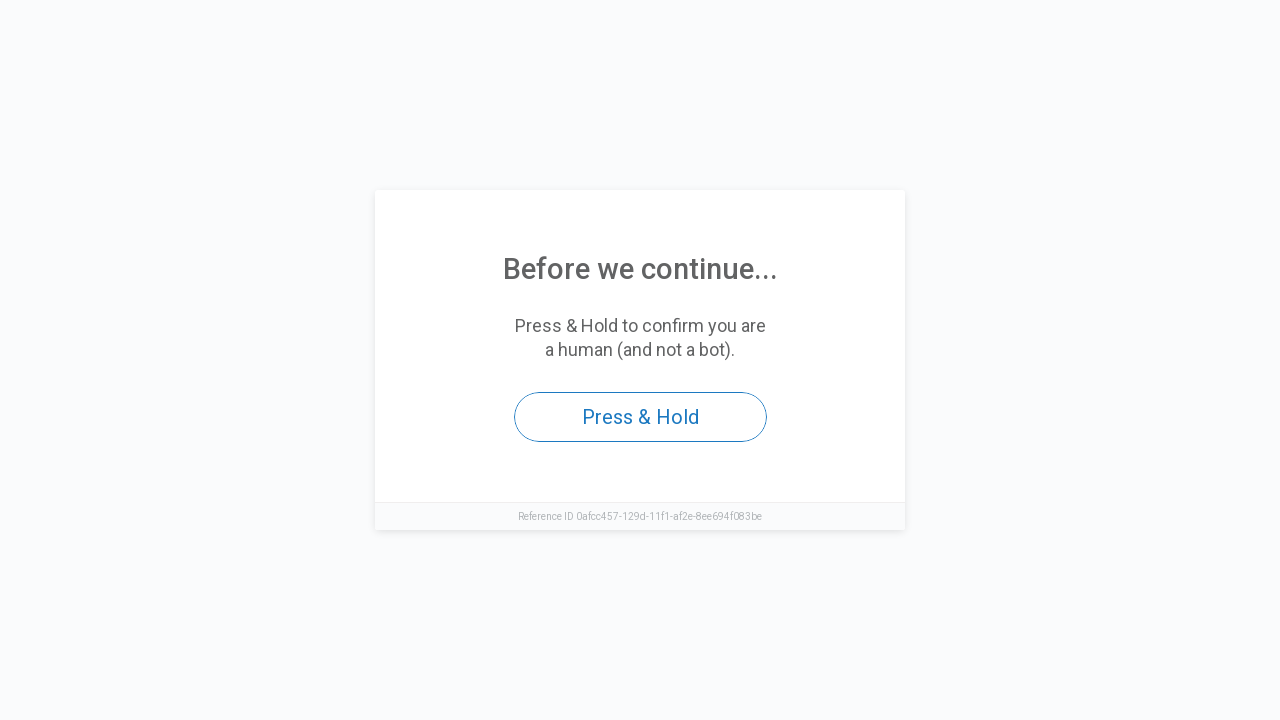

Verified: Title 'Access to this page has been denied' is NOT reflected in URL https://wayfair.com/
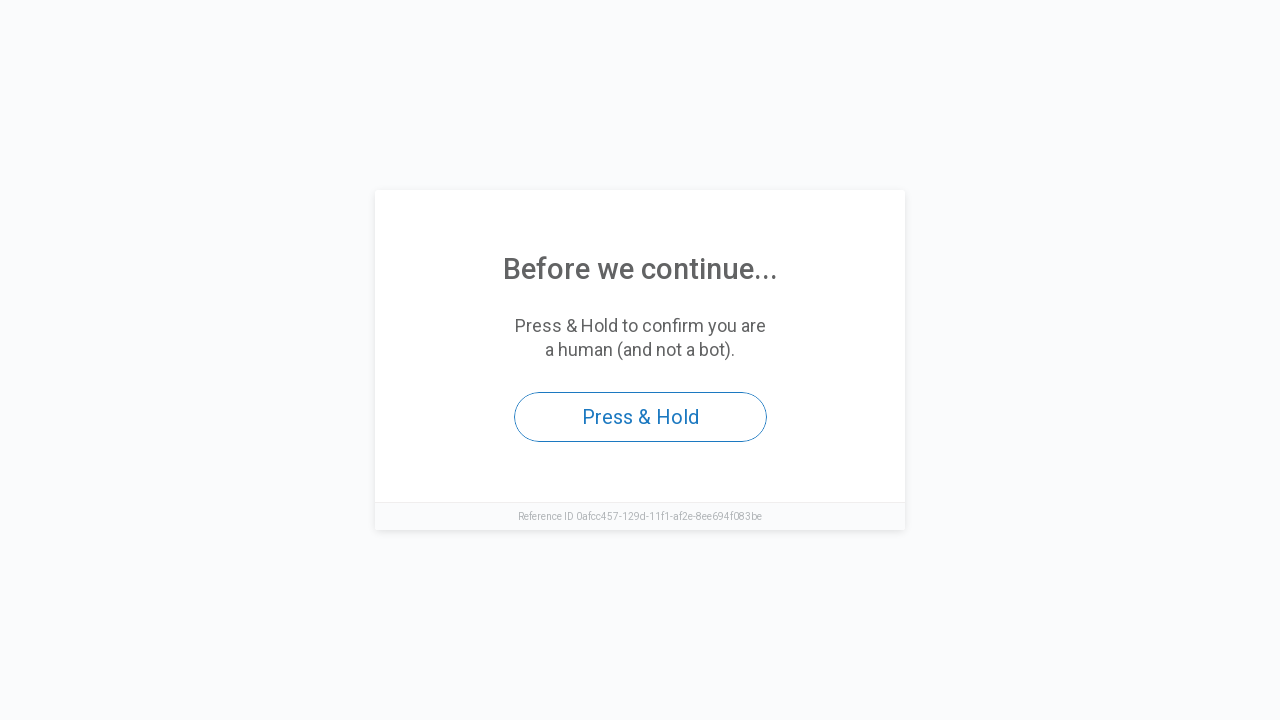

Navigated to https://walmart.com
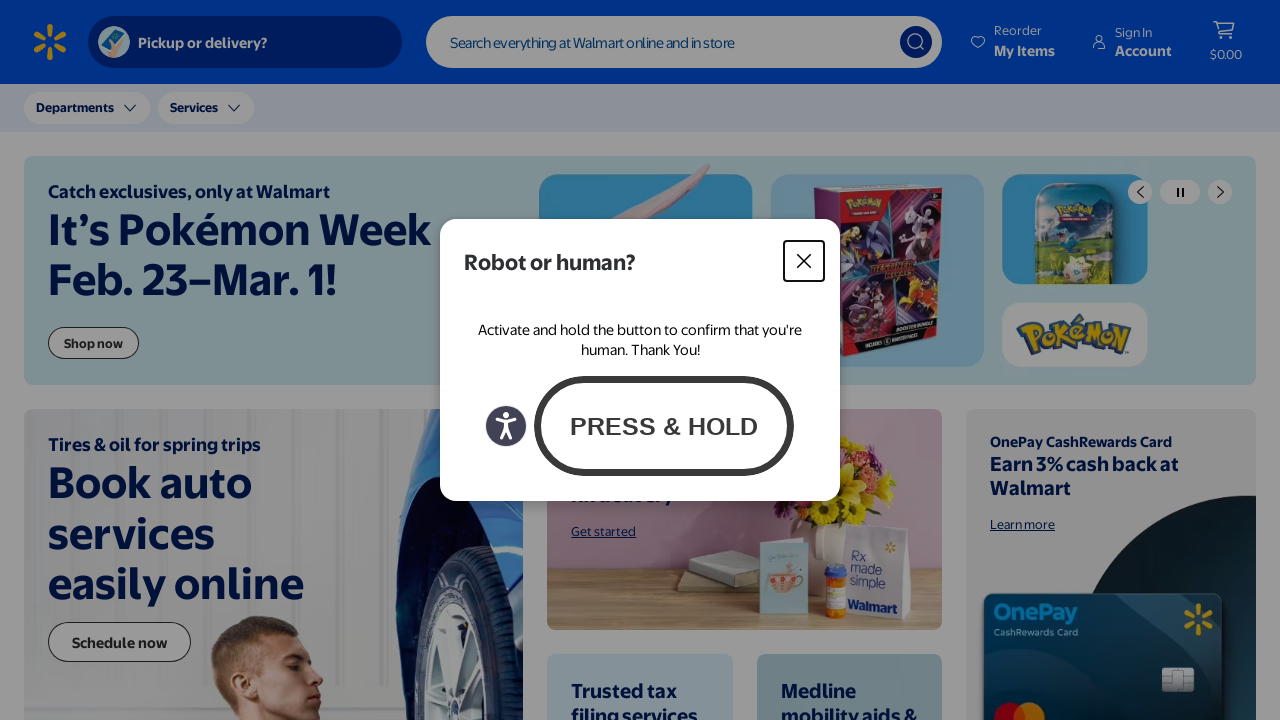

Retrieved page title: 'Walmart | Save Money. Live better.'
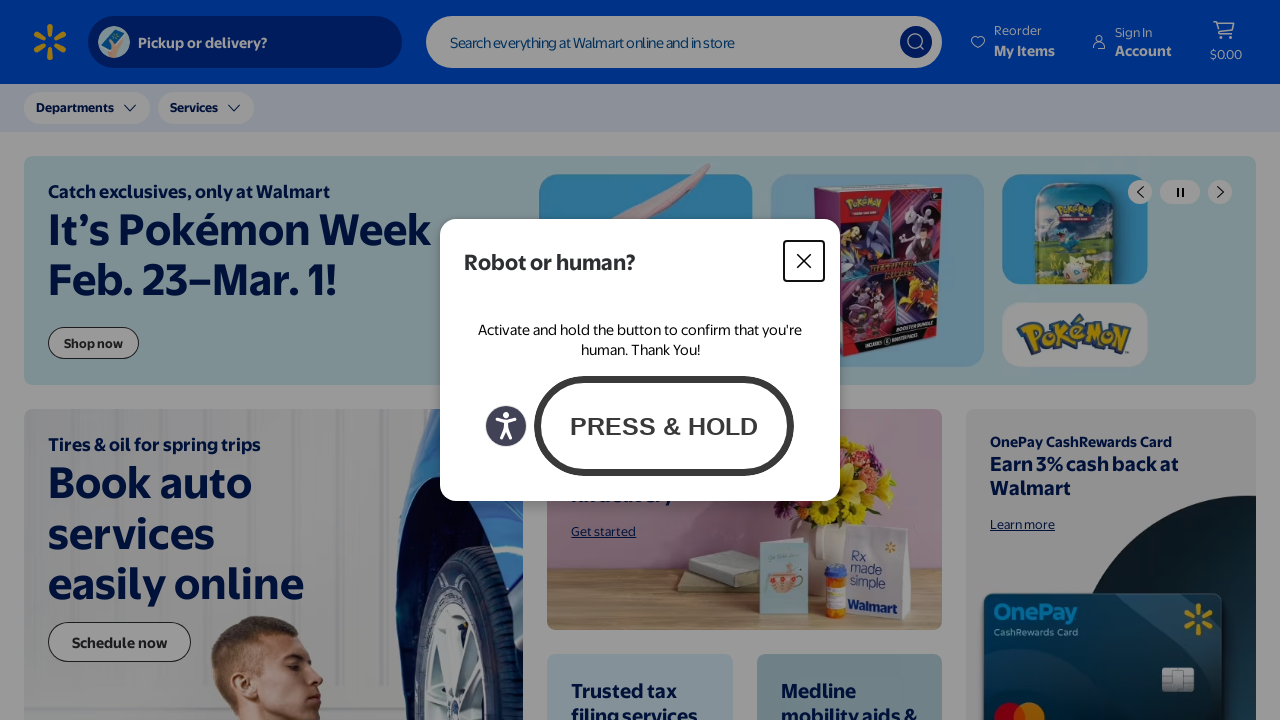

Verified: Title 'Walmart | Save Money. Live better.' is reflected in URL https://walmart.com
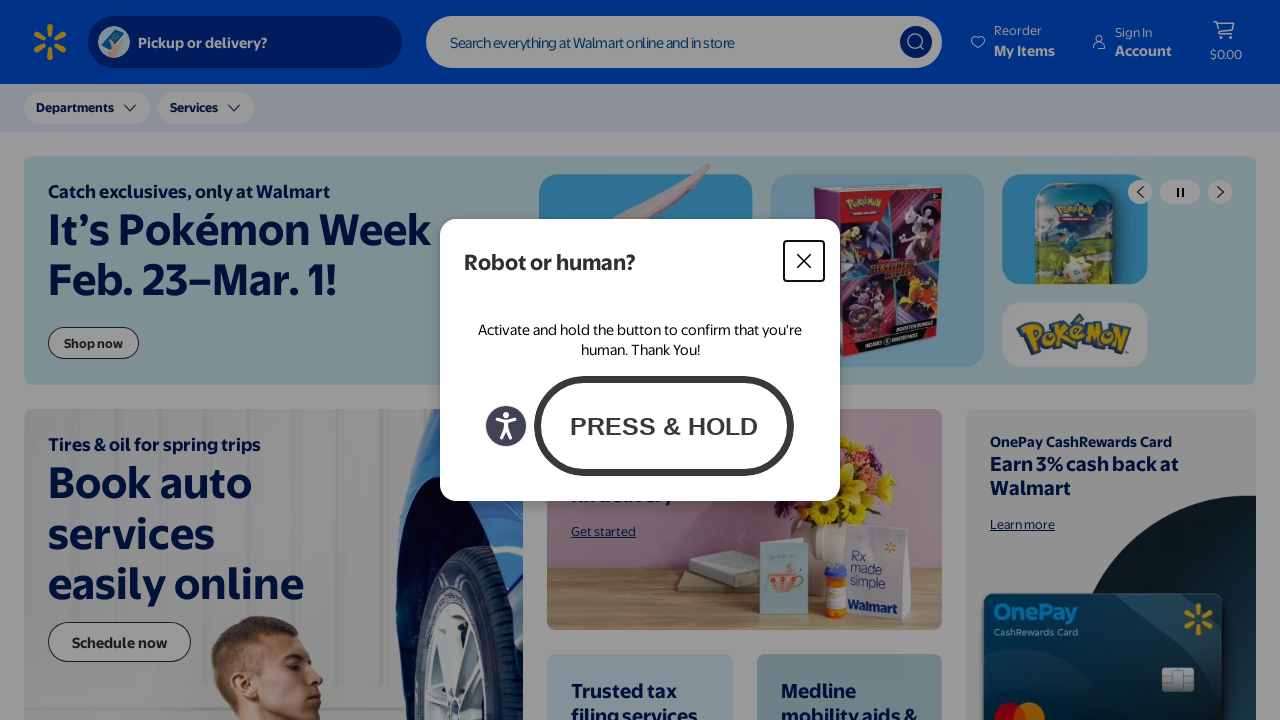

Navigated to https://westelm.com/
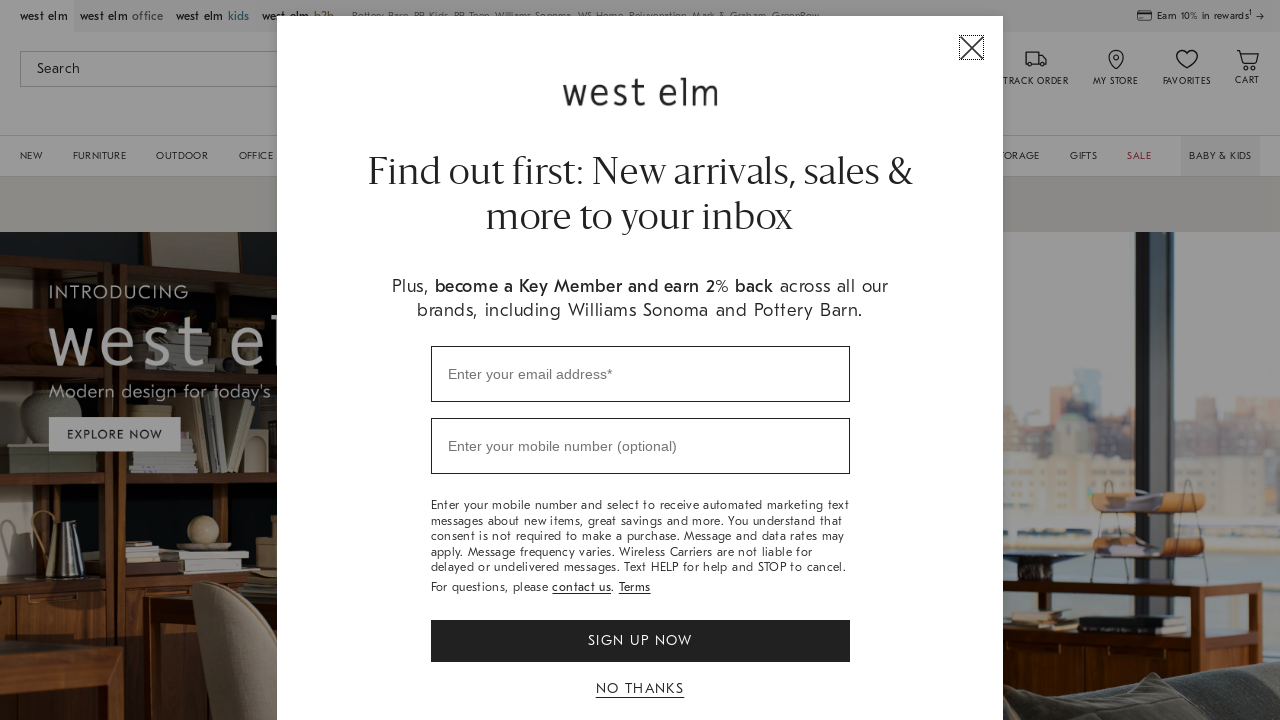

Retrieved page title: 'West Elm: Modern Furniture, Home Decor, Lighting & More'
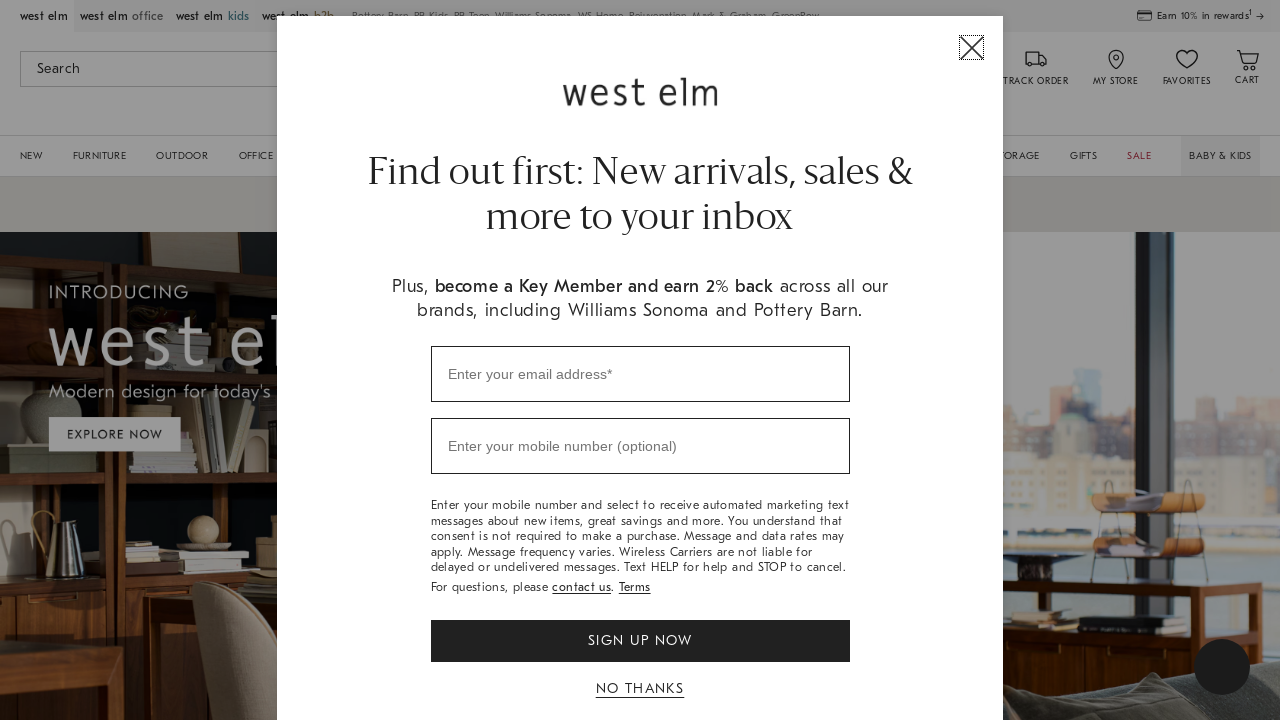

Verified: Title 'West Elm: Modern Furniture, Home Decor, Lighting & More' is reflected in URL https://westelm.com/
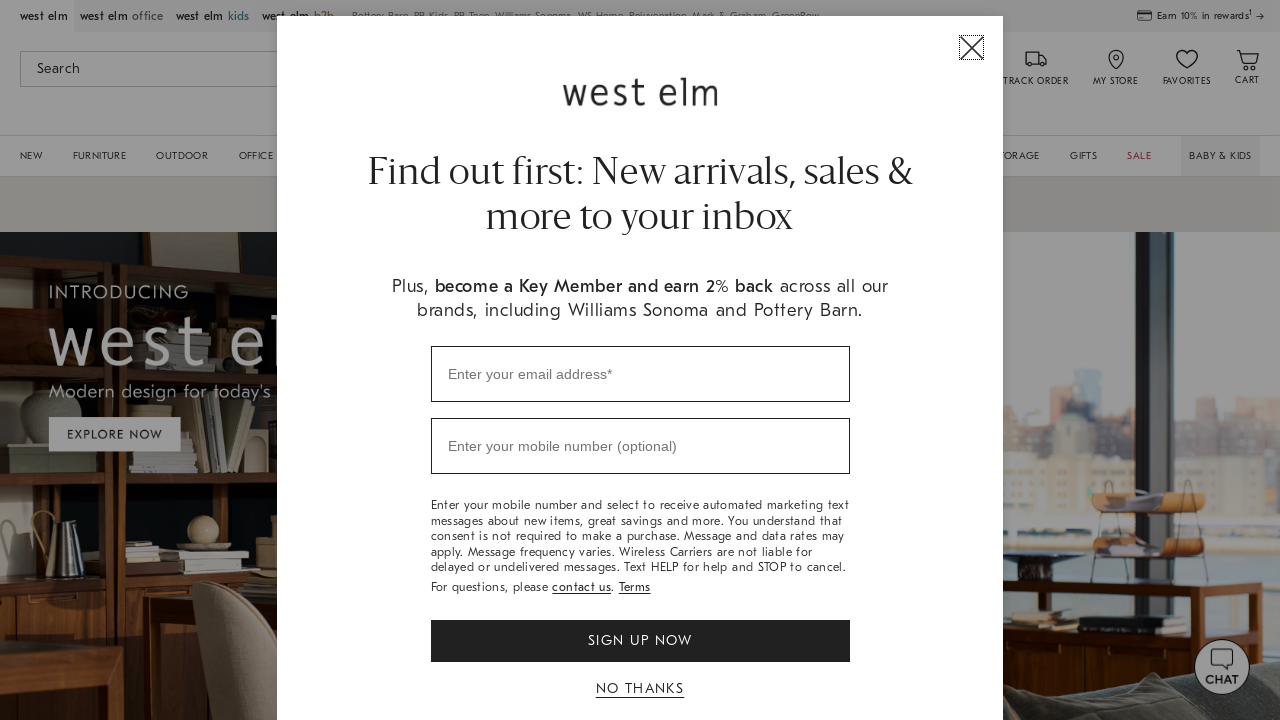

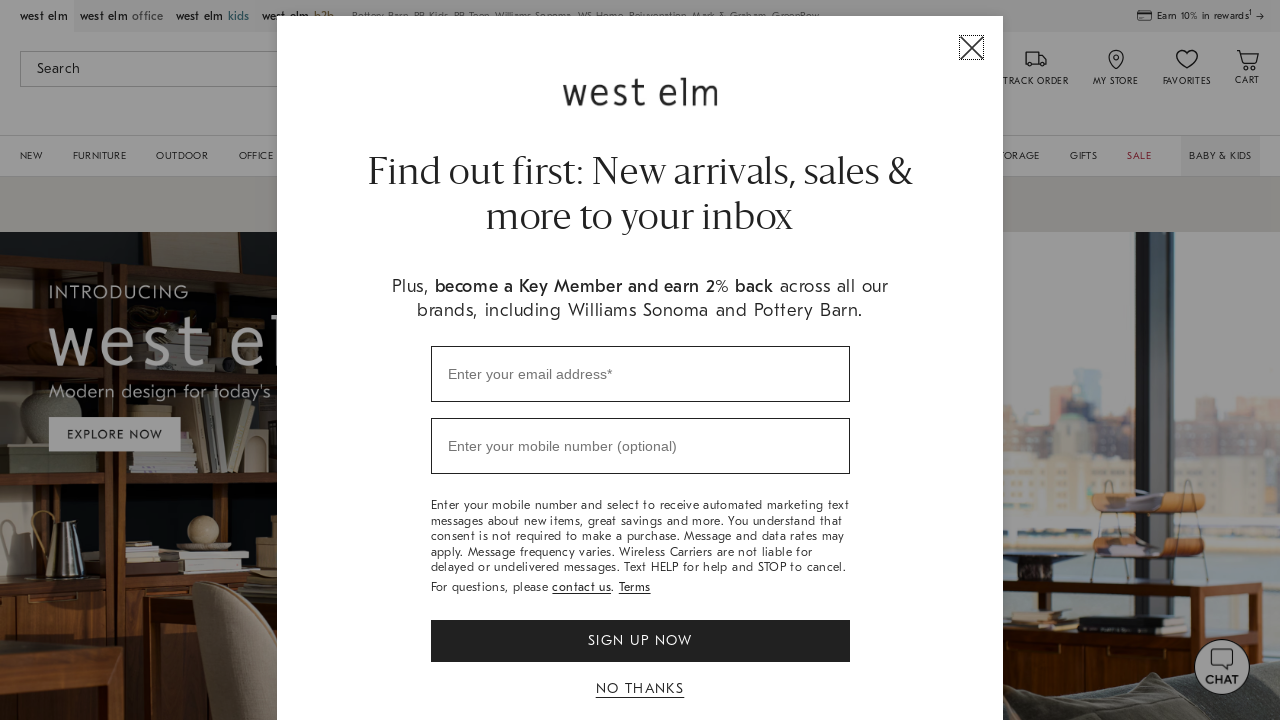